Tests successful user registration with valid data and verifies account verification message appears

Starting URL: https://vue-demo.daniel-avellaneda.com

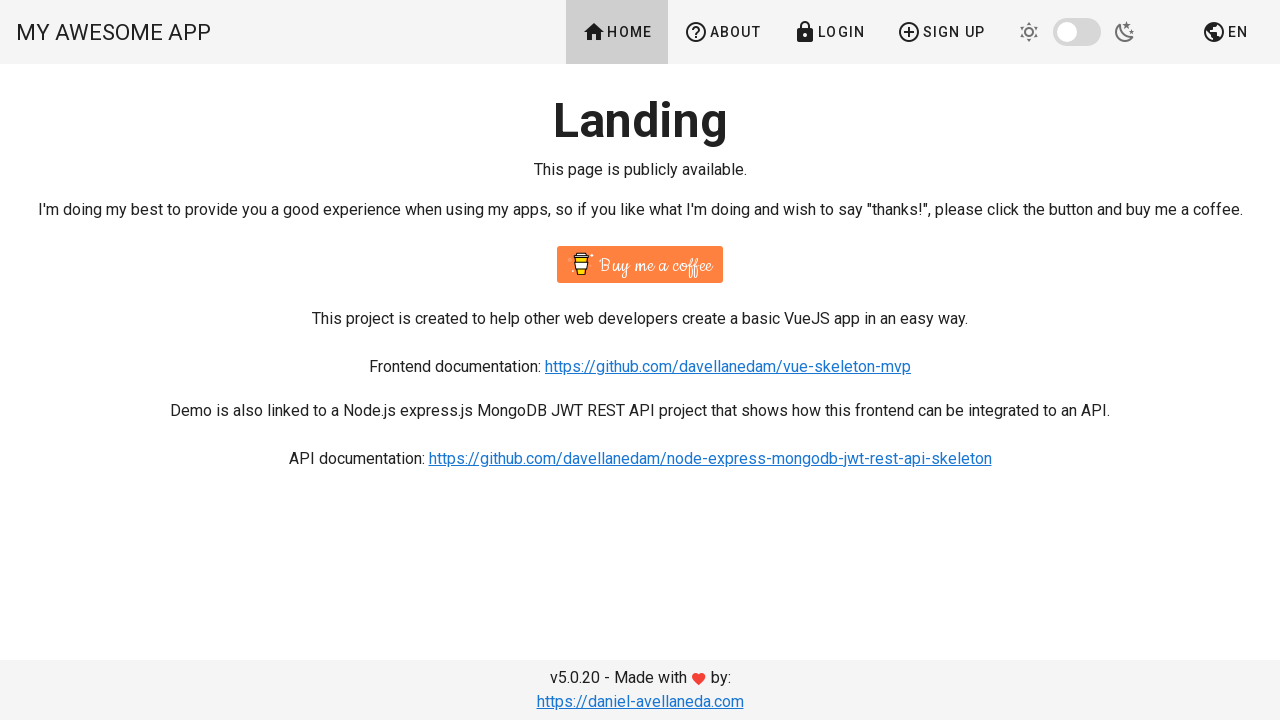

Clicked Sign up button to navigate to signup page at (941, 32) on text=Sign up
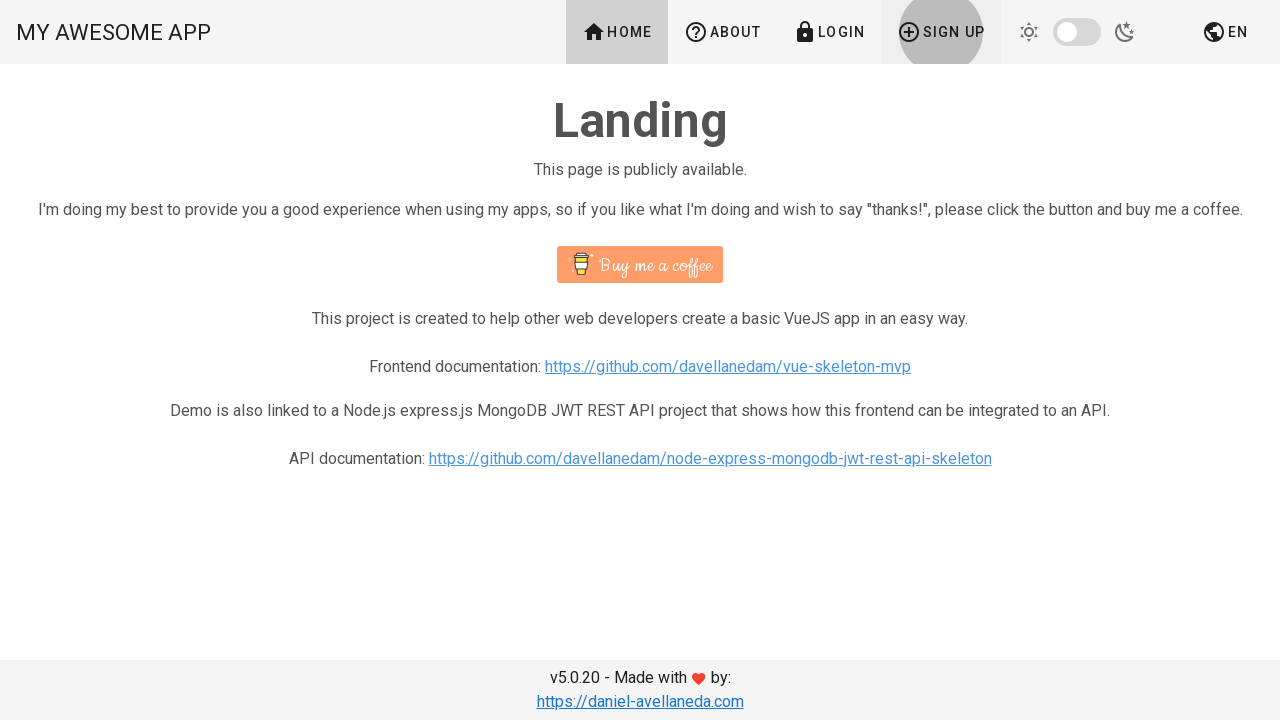

Generated random user data: name=Test User4121, email=testuser1365@itbootcamp.rs
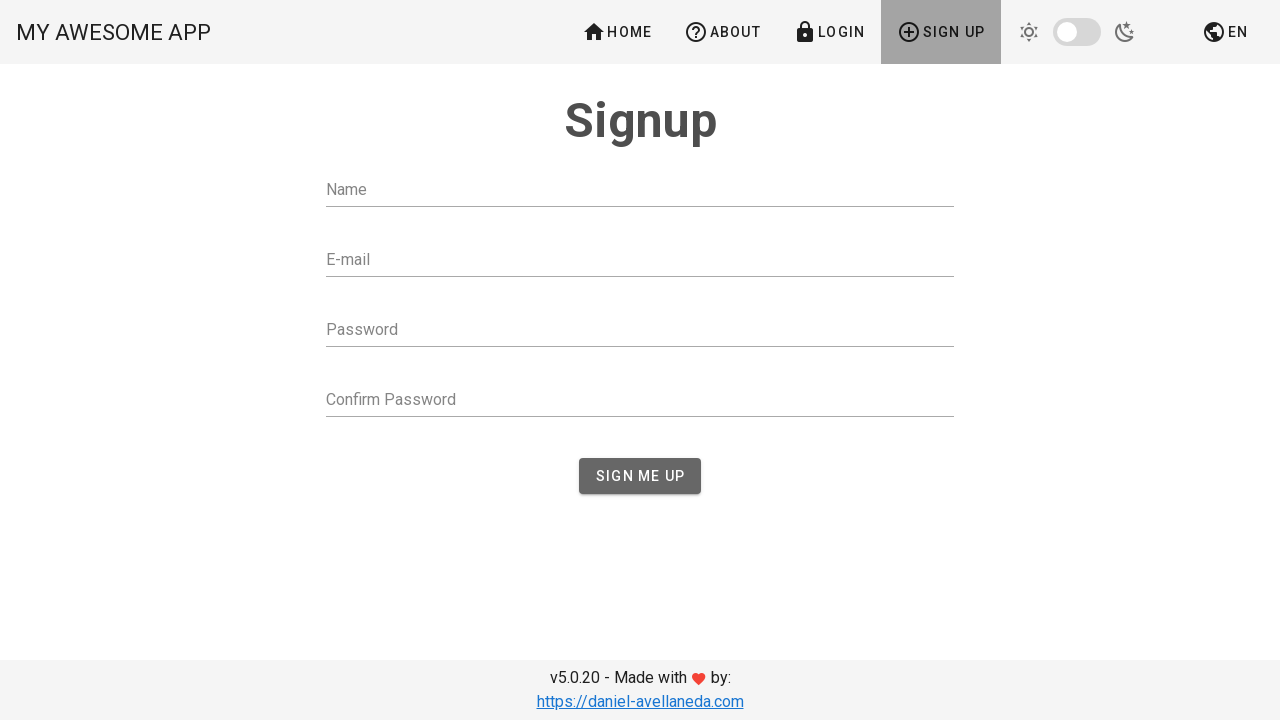

Filled name field with 'Test User4121' on input[name='name']
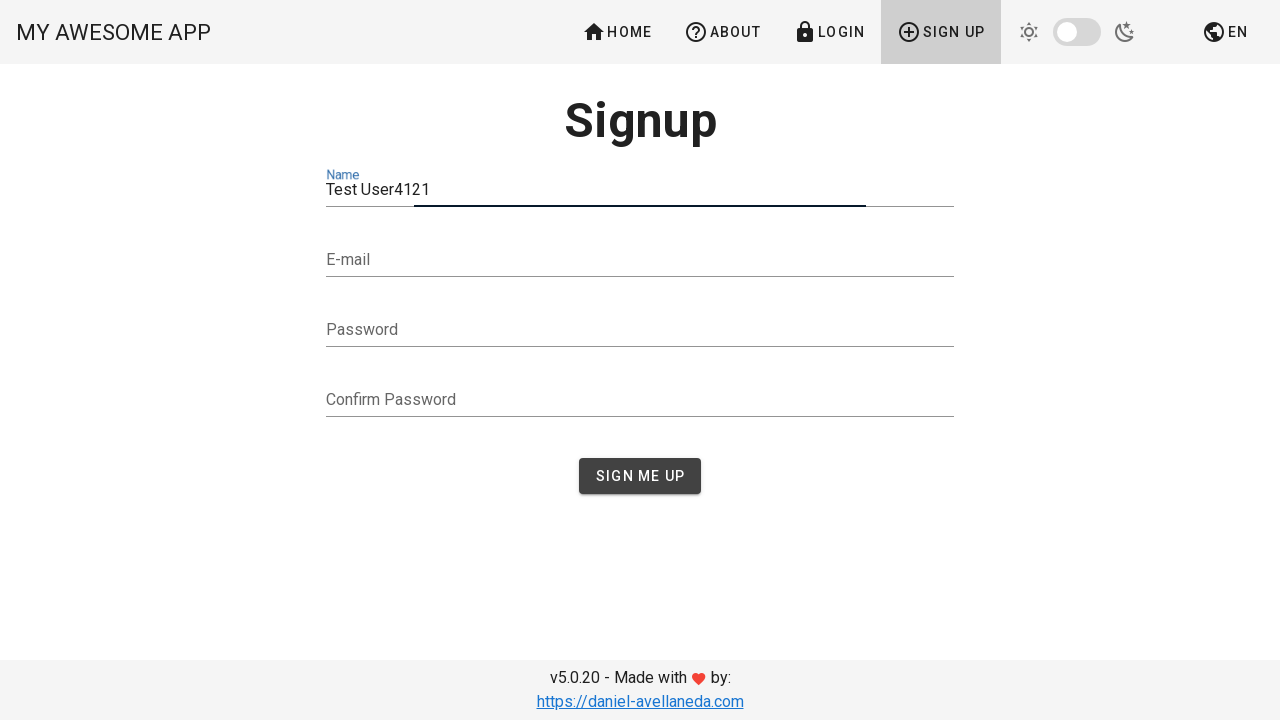

Filled email field with 'testuser1365@itbootcamp.rs' on input[name='email']
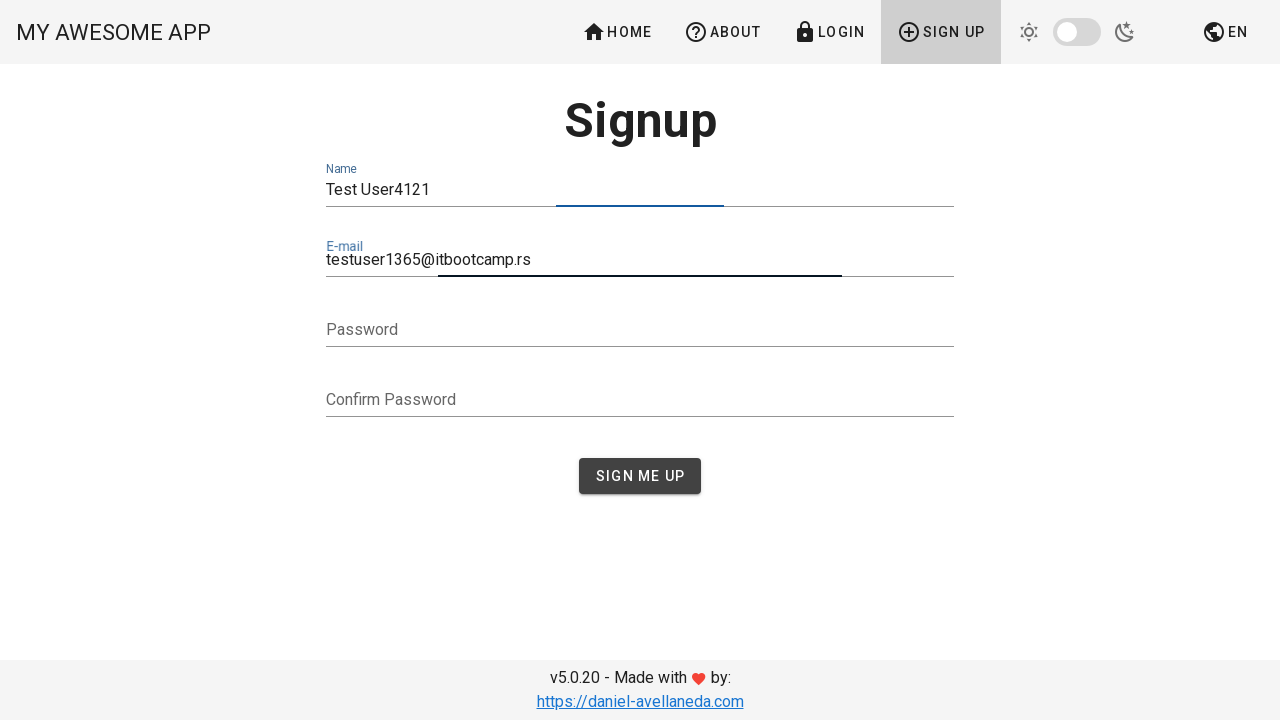

Filled password field with generated password on input[name='password']
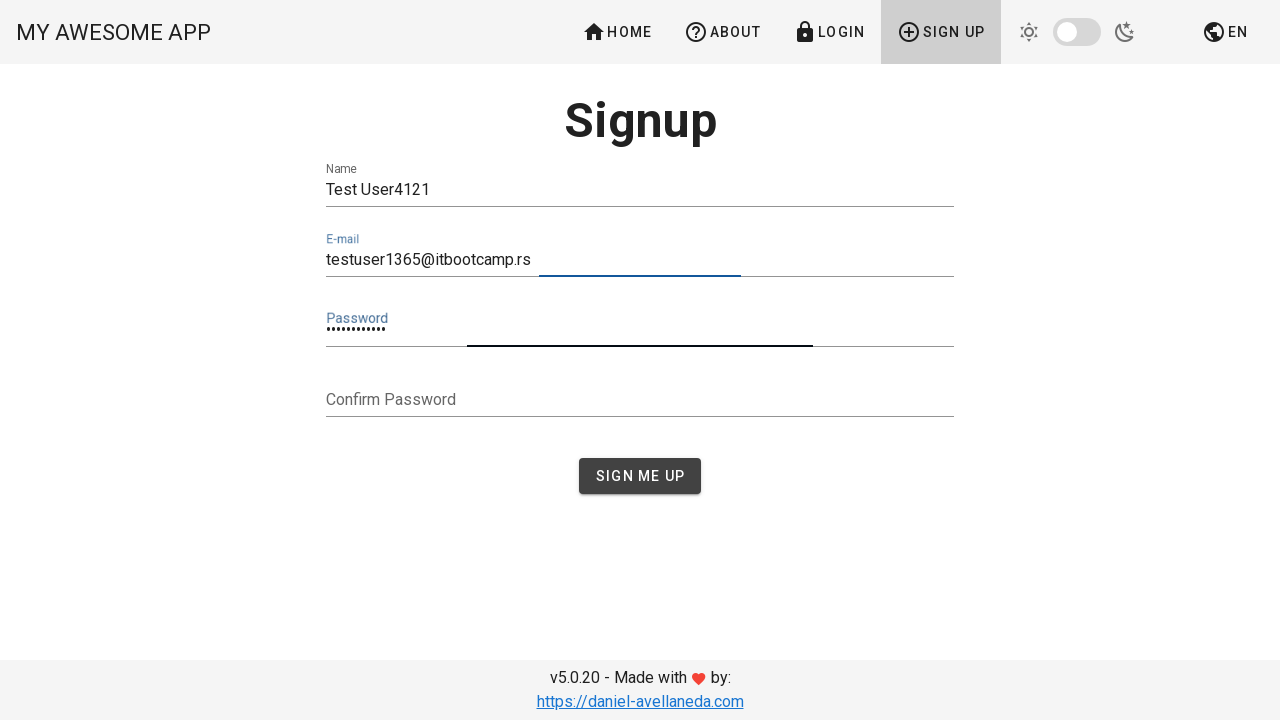

Filled confirm password field with matching password on input[name='confirmPassword']
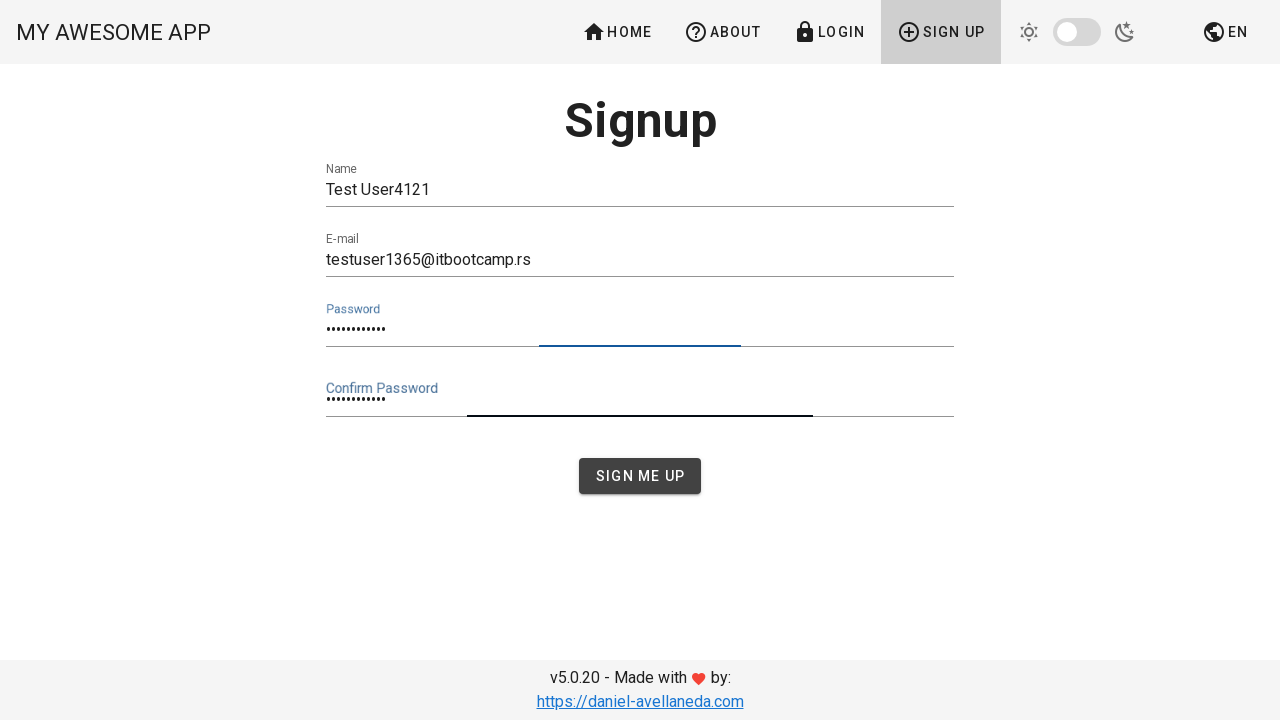

Clicked 'Sign me up' button to submit registration form at (640, 476) on button:has-text('Sign me up')
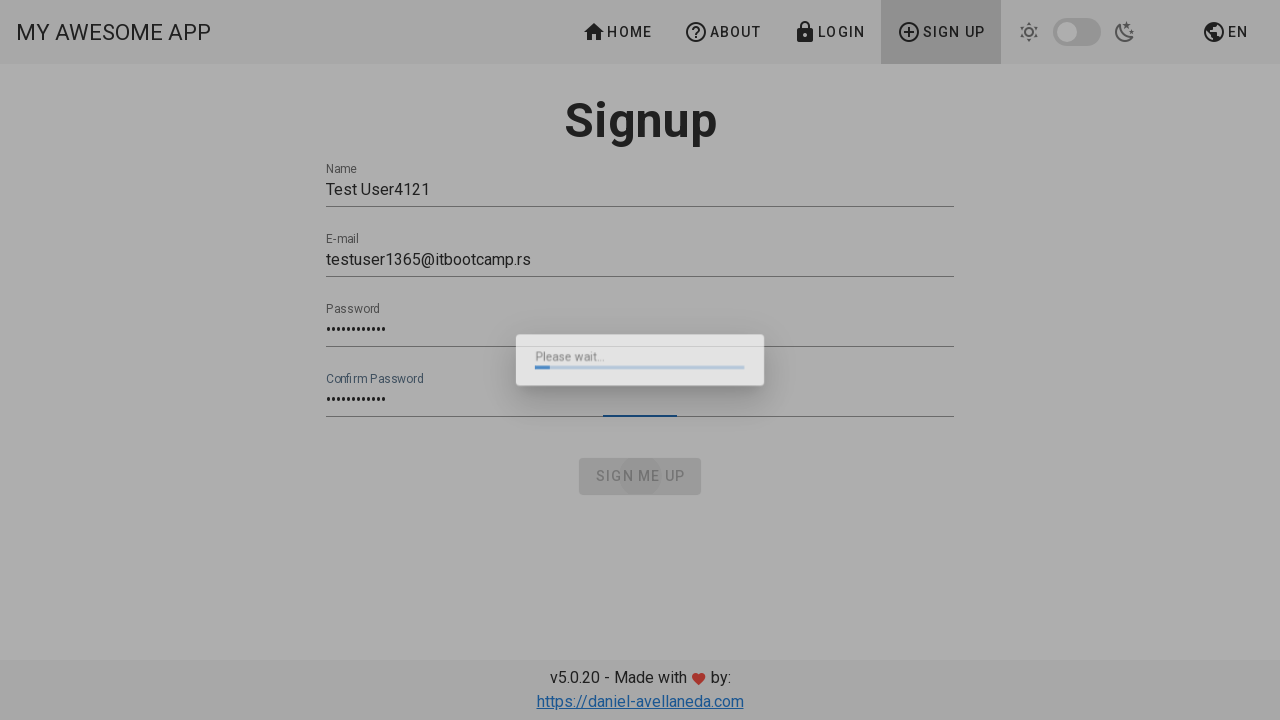

Waited for account verification message to appear
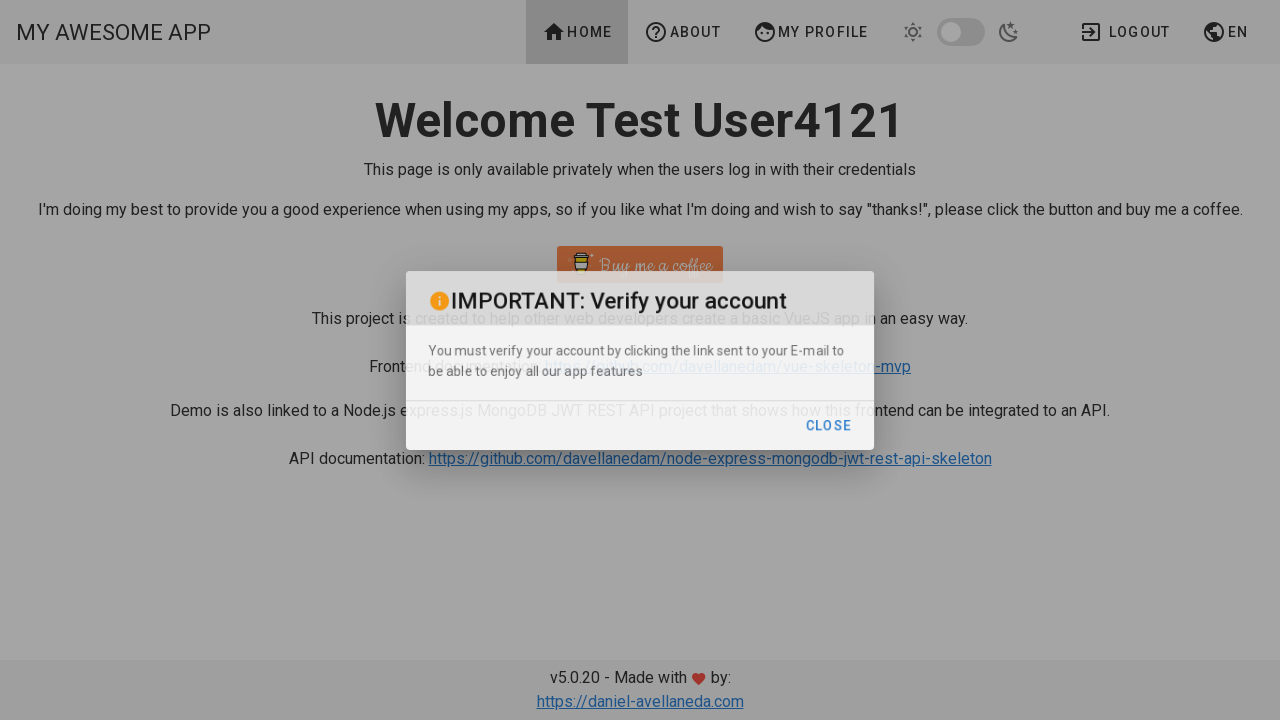

Verified that 'IMPORTANT: Verify your account' message is visible
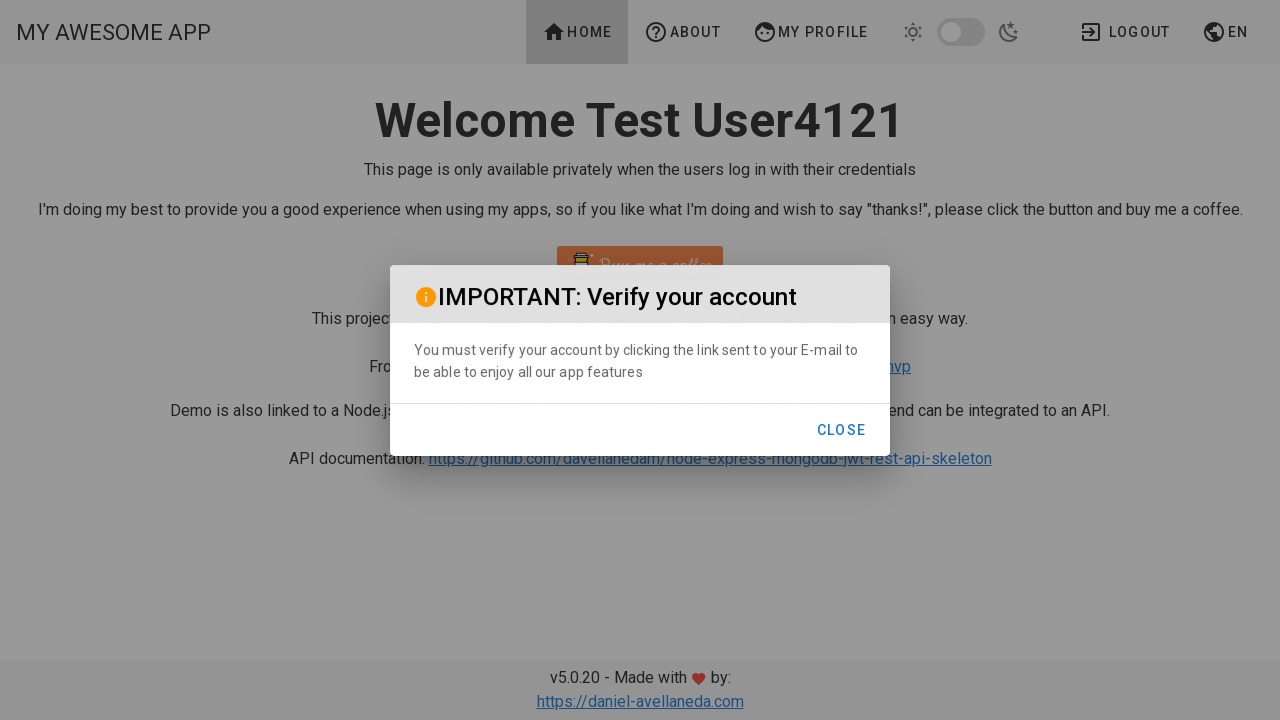

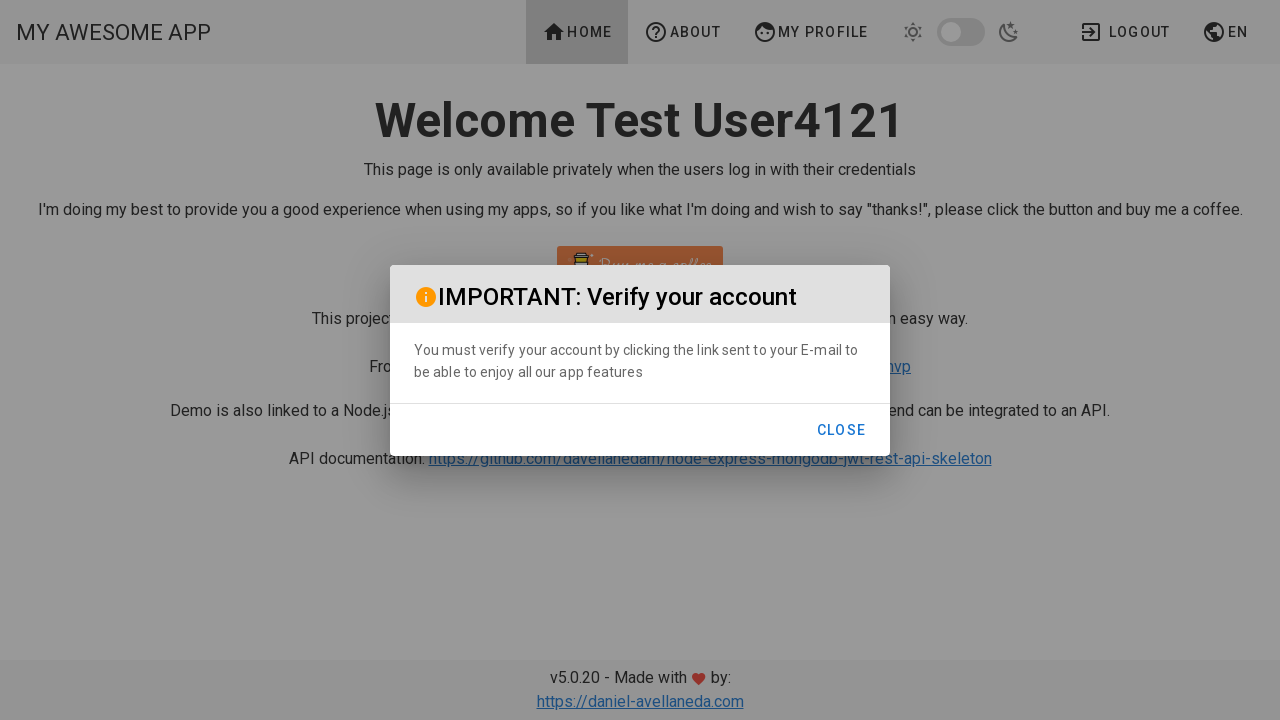